Tests the add/remove elements functionality by clicking the Add Element button to create a Delete button, verifying it's visible, then clicking Delete to remove it

Starting URL: https://the-internet.herokuapp.com/add_remove_elements/

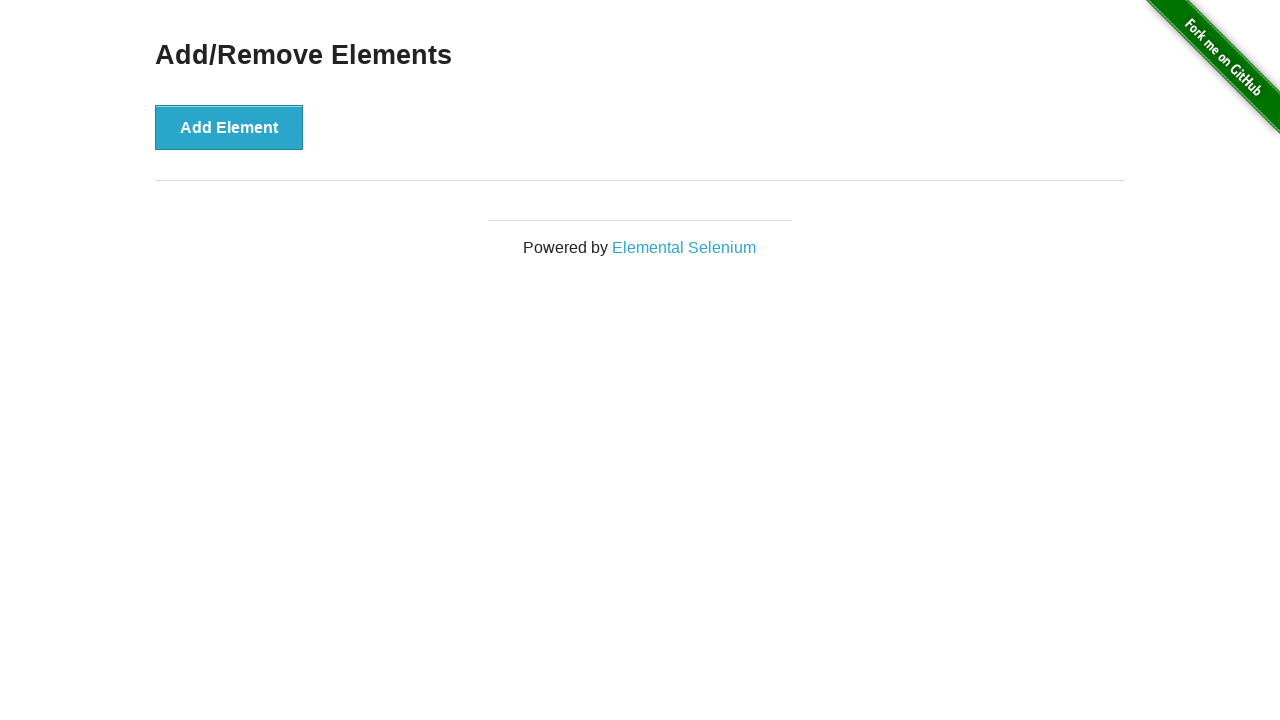

Clicked Add Element button to create a Delete button at (229, 127) on button[onclick='addElement()']
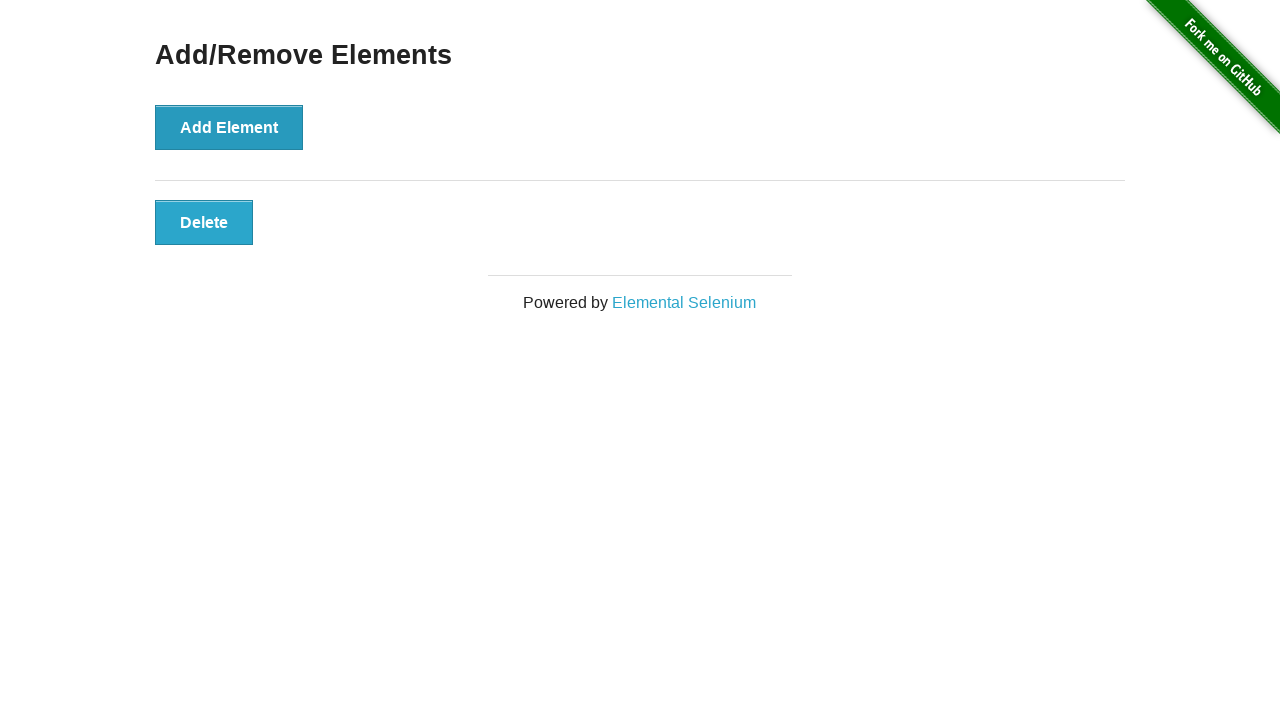

Verified Delete button is visible
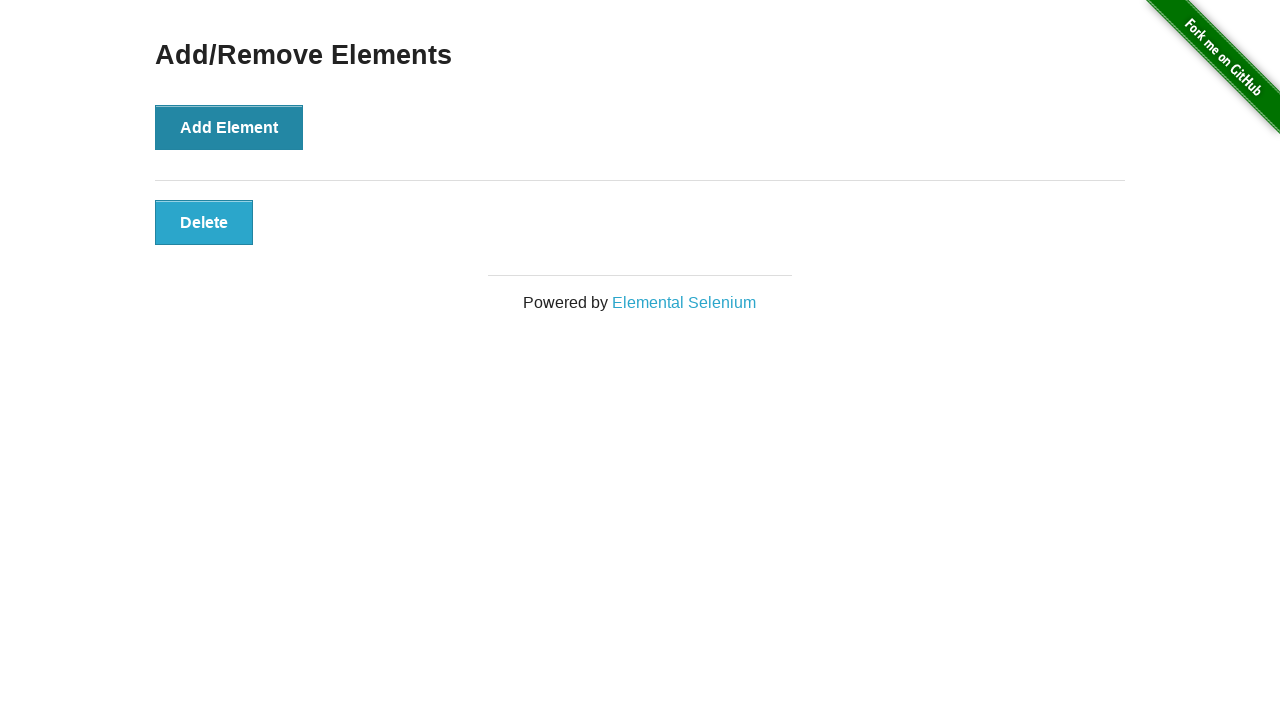

Clicked Delete button to remove the element at (204, 222) on button[onclick='deleteElement()']
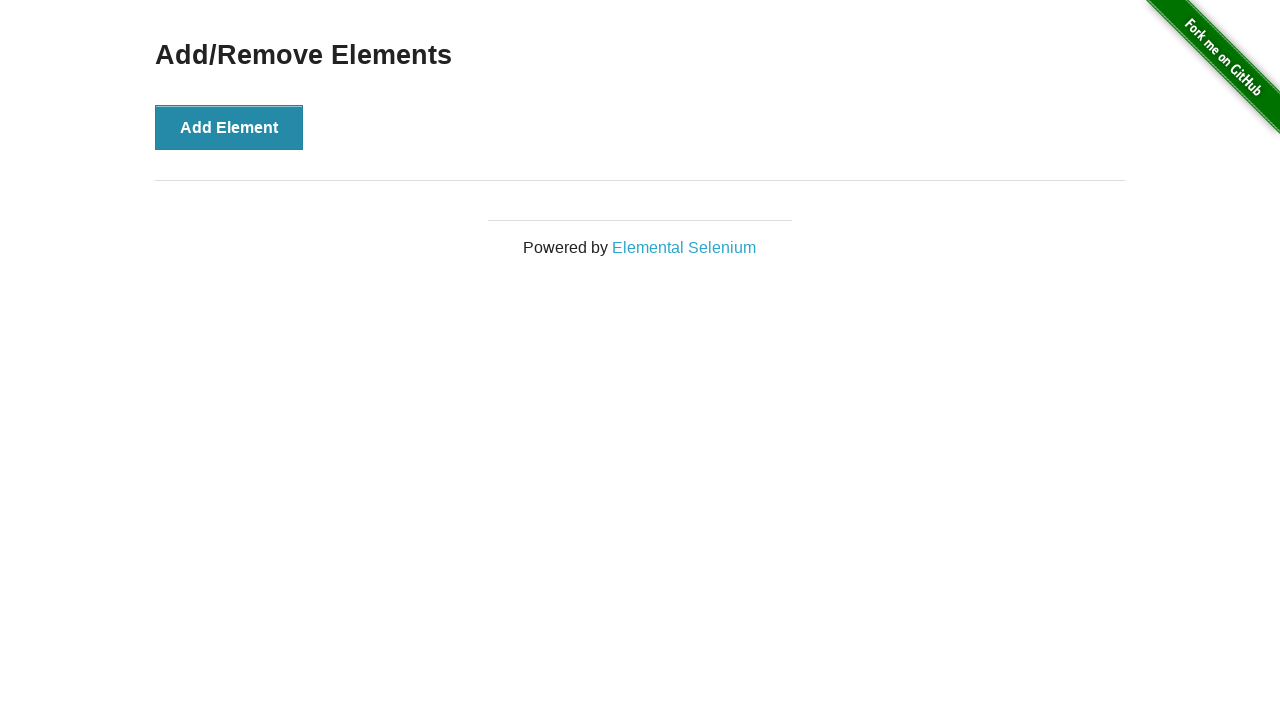

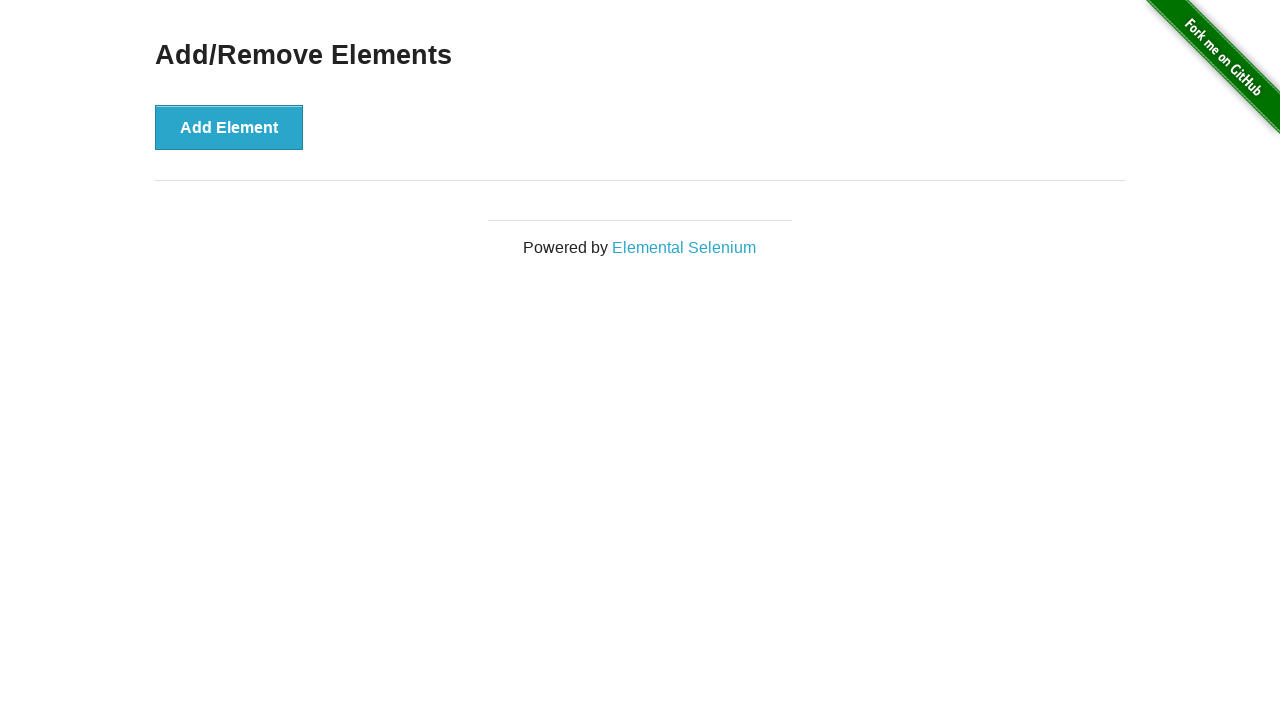